Tests the add/remove elements functionality by clicking the "Add Element" button and verifying a new button appears

Starting URL: https://the-internet.herokuapp.com/add_remove_elements/

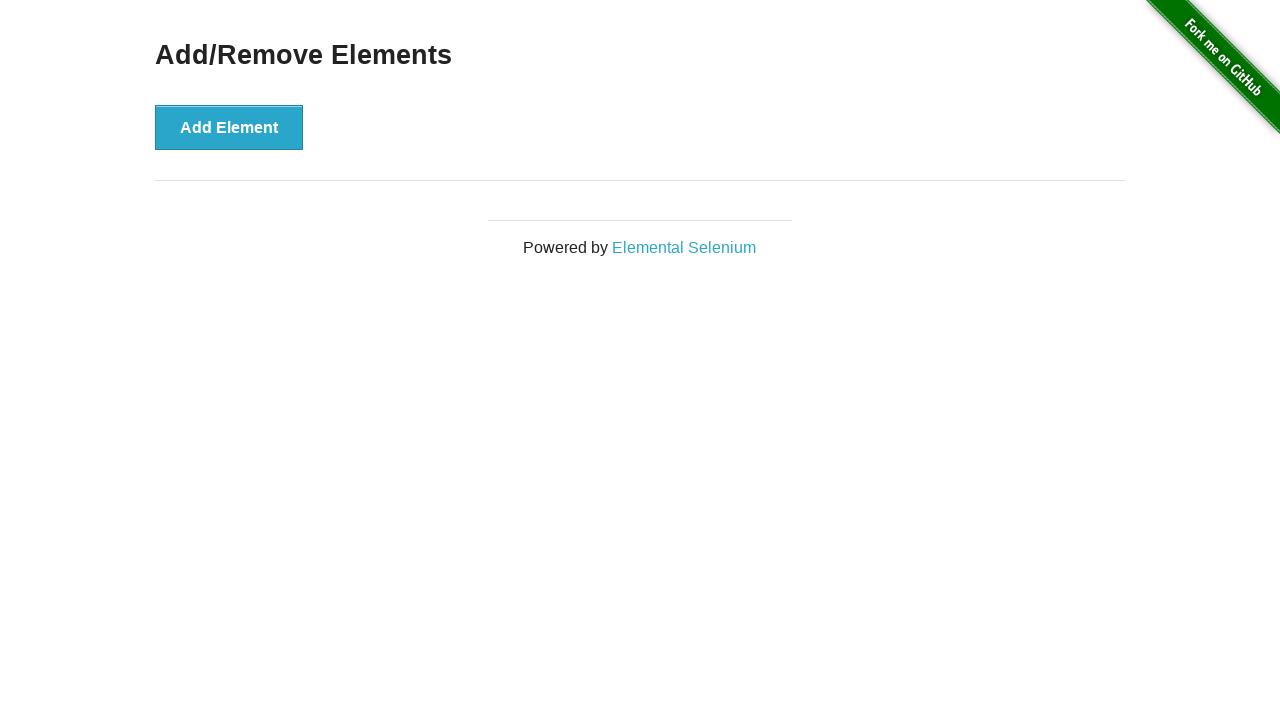

Clicked the 'Add Element' button at (229, 127) on button:text('Add Element')
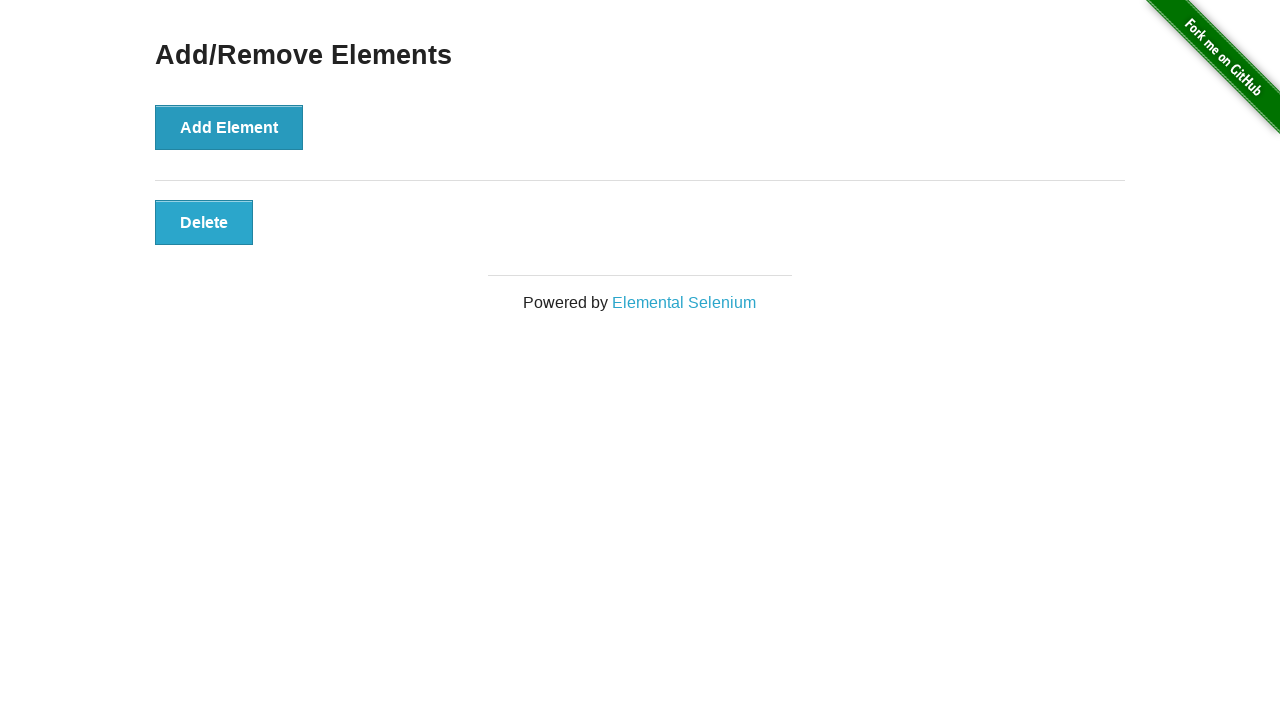

Verified that a new button with class 'added-manually' is visible
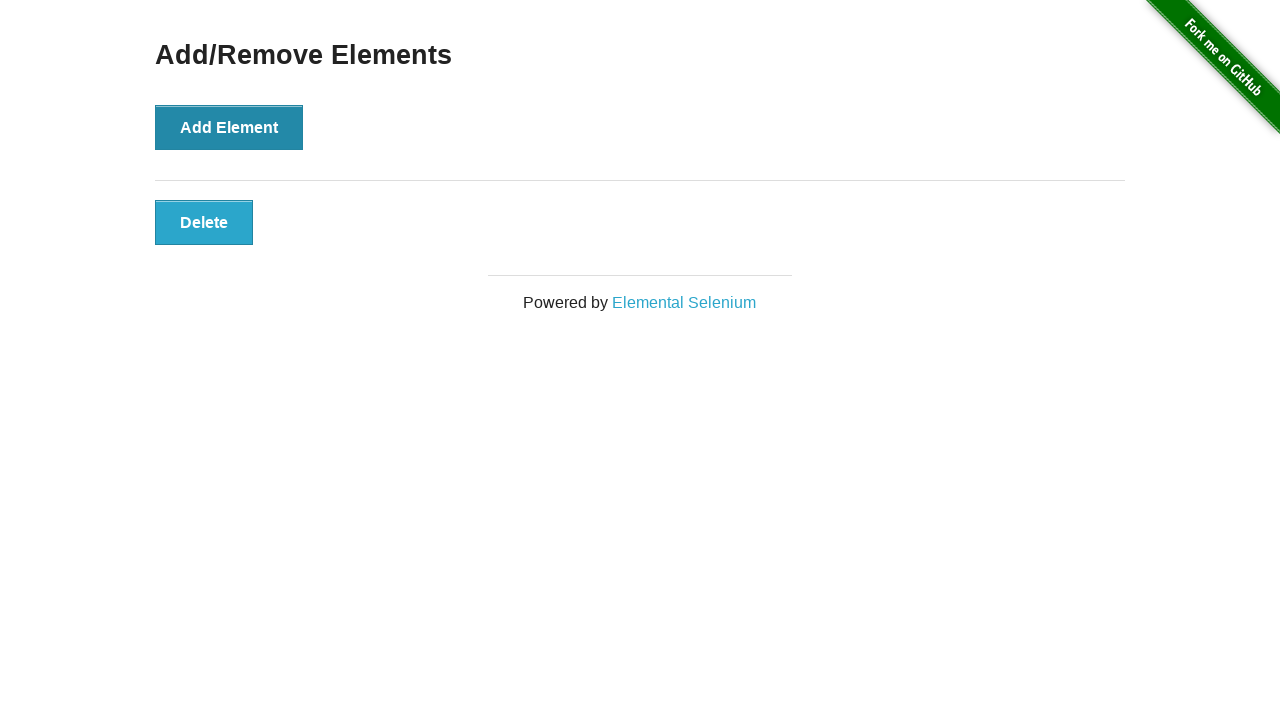

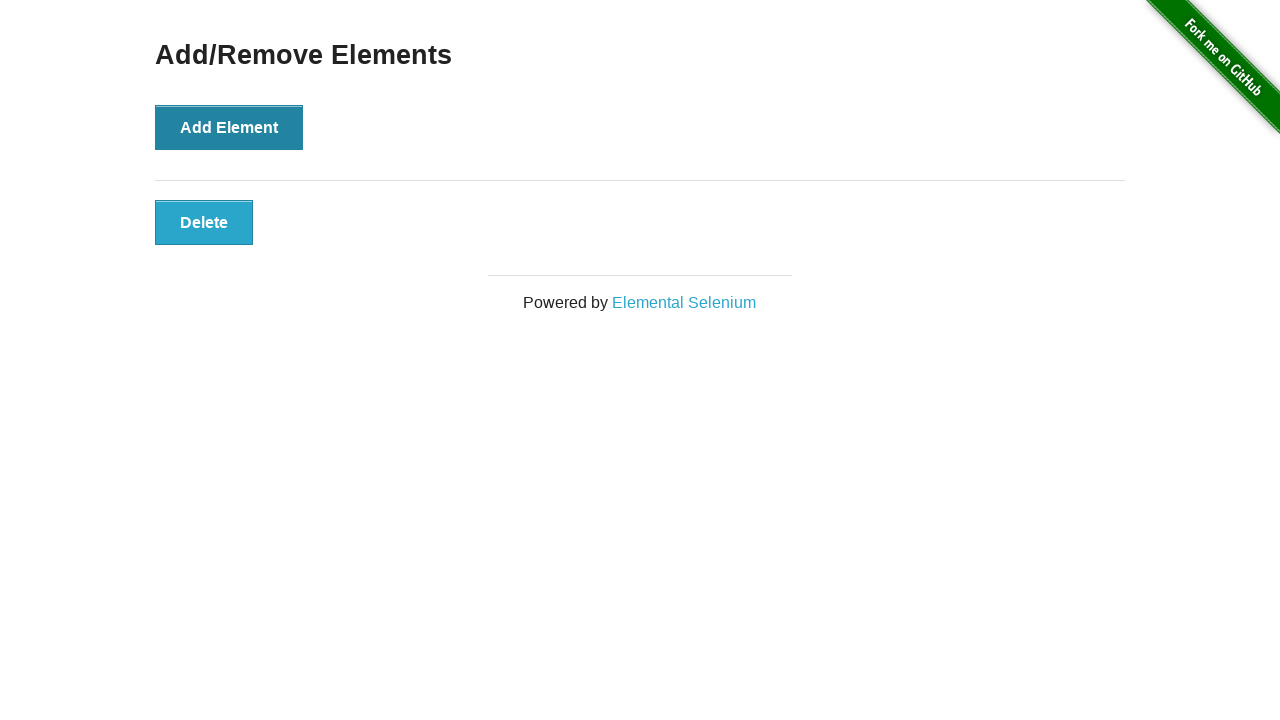